Tests chat widget error handling by simulating slow network conditions and checking for error messages or loading indicators

Starting URL: https://etf-web-mi7p.vercel.app

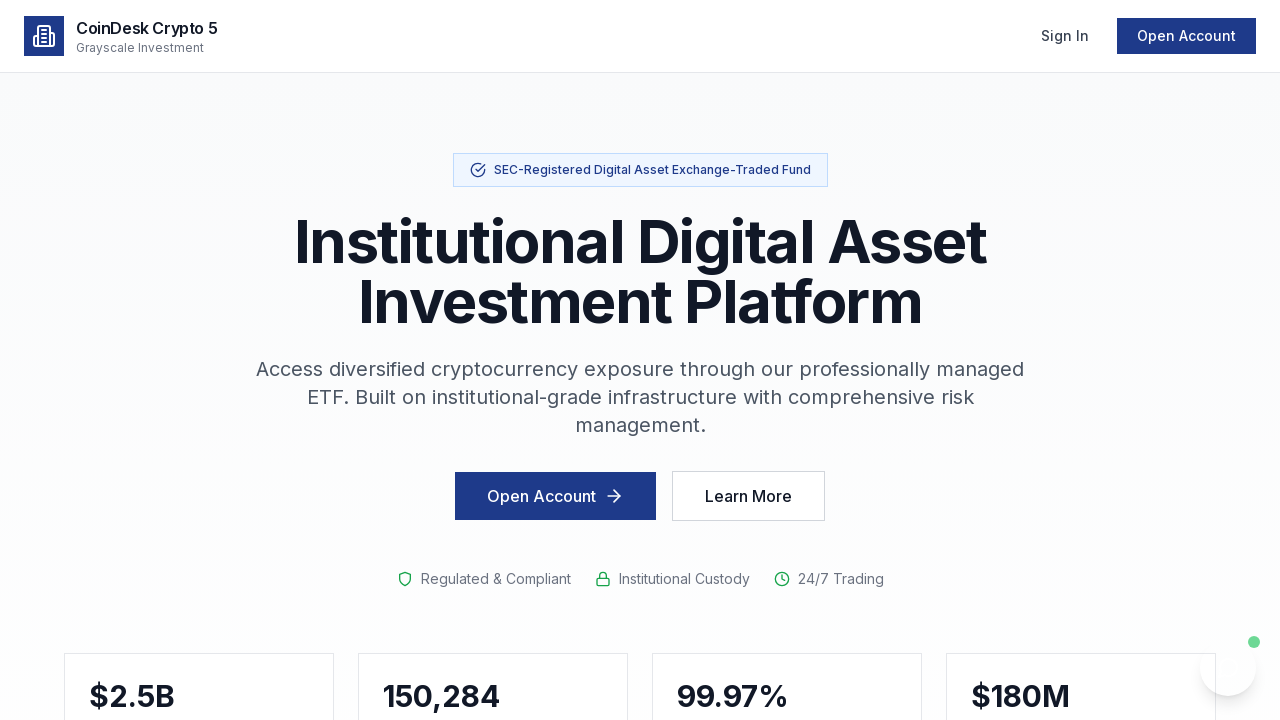

Set up route handler to simulate slow network for chat and AI requests
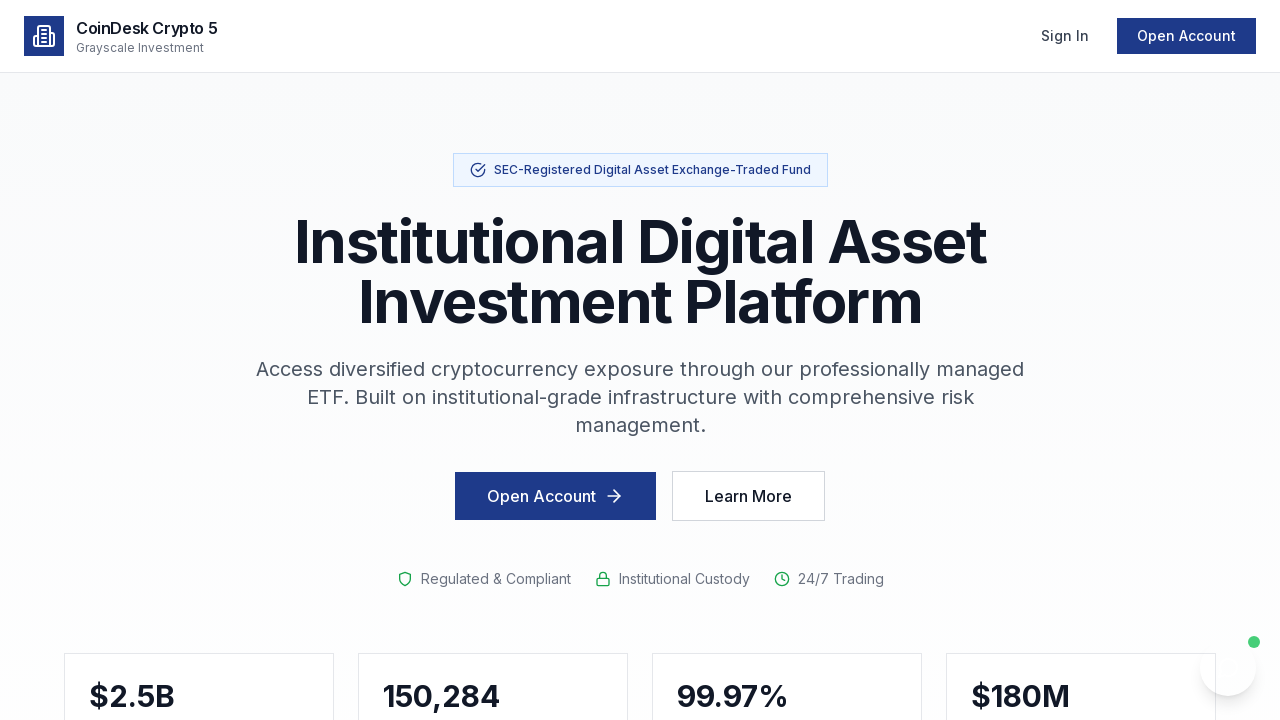

Reloaded page to apply network routing
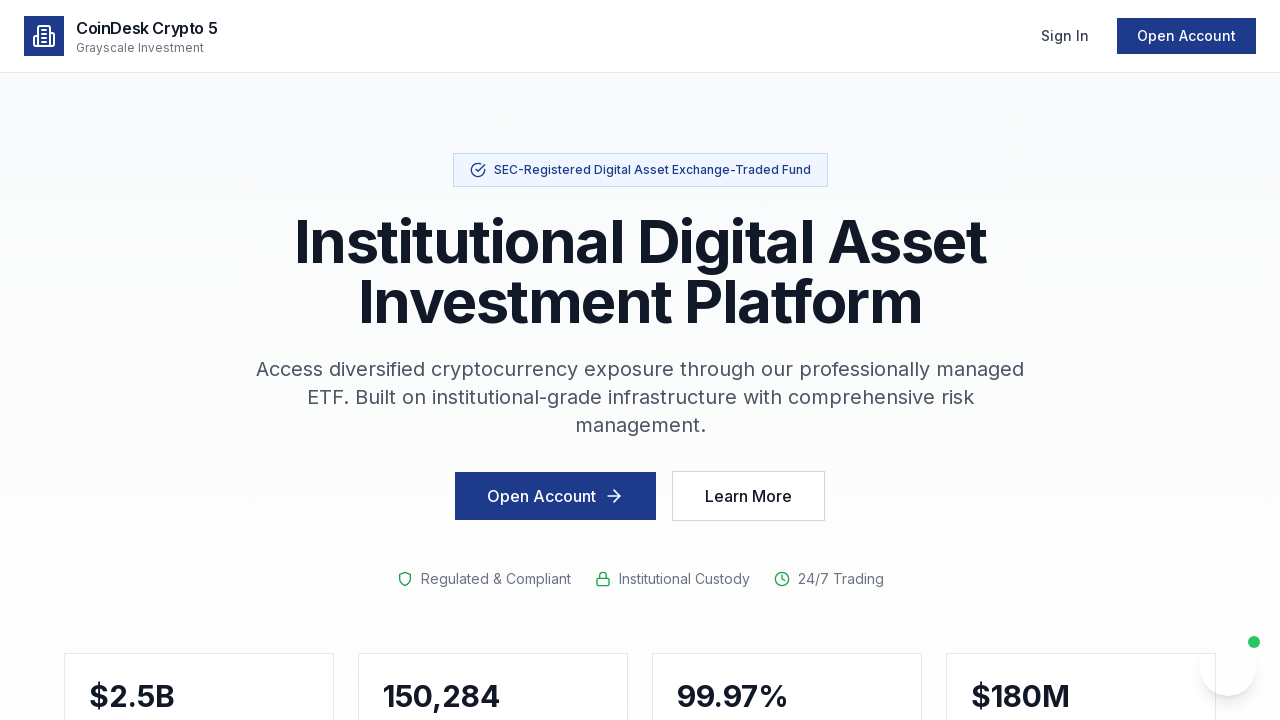

Waited for page to reach network idle state
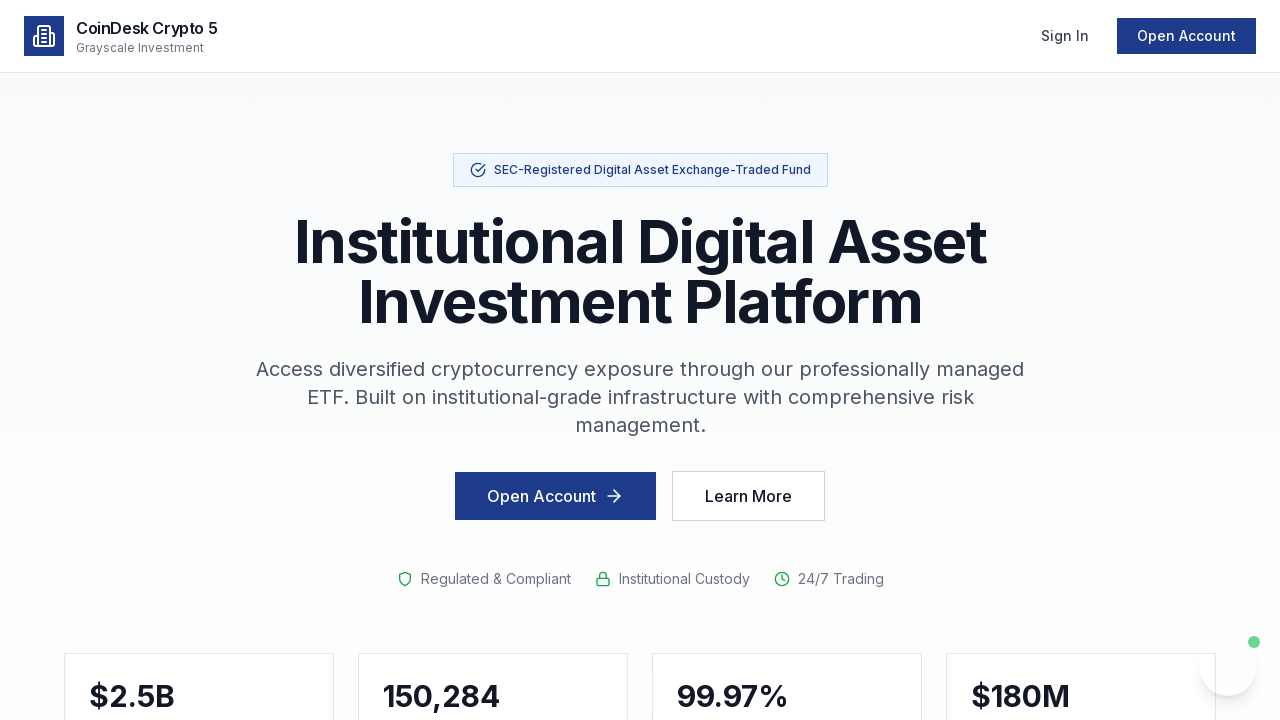

Clicked 'Chat with Sora' button to open chat widget at (1228, 668) on button:has-text("Chat with Sora")
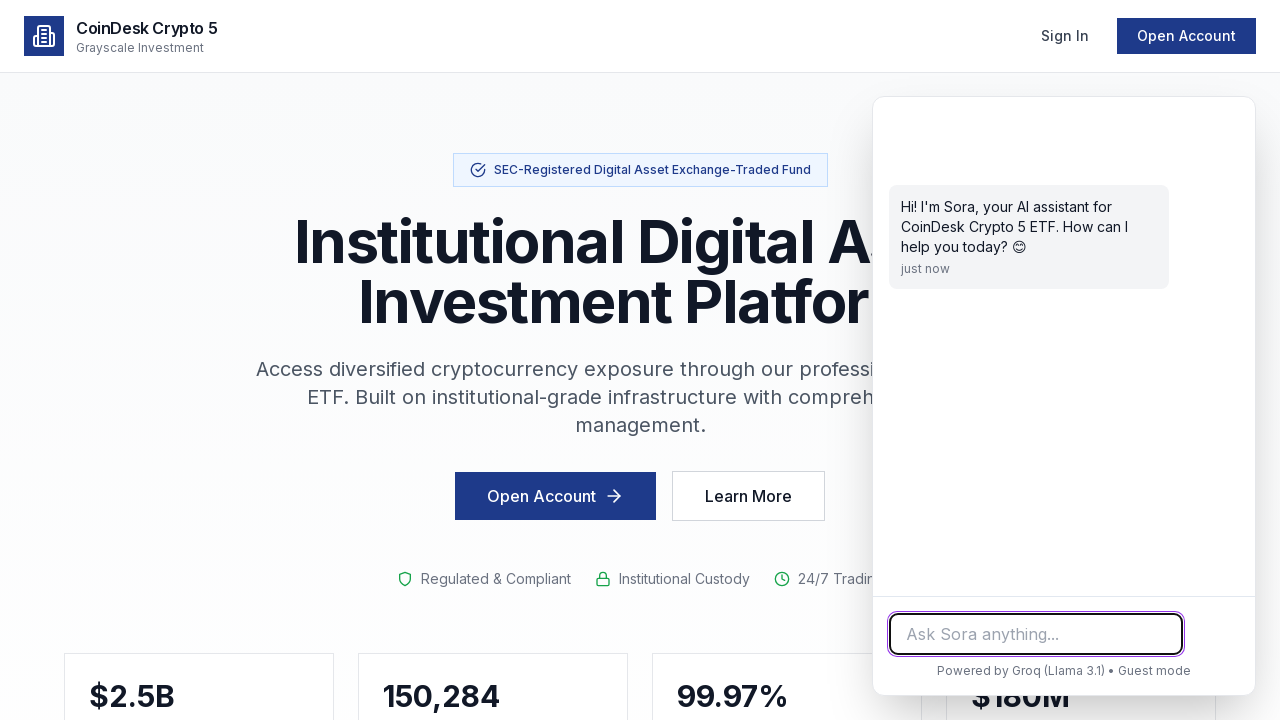

Waited 5 seconds for chat widget to load under slow network conditions
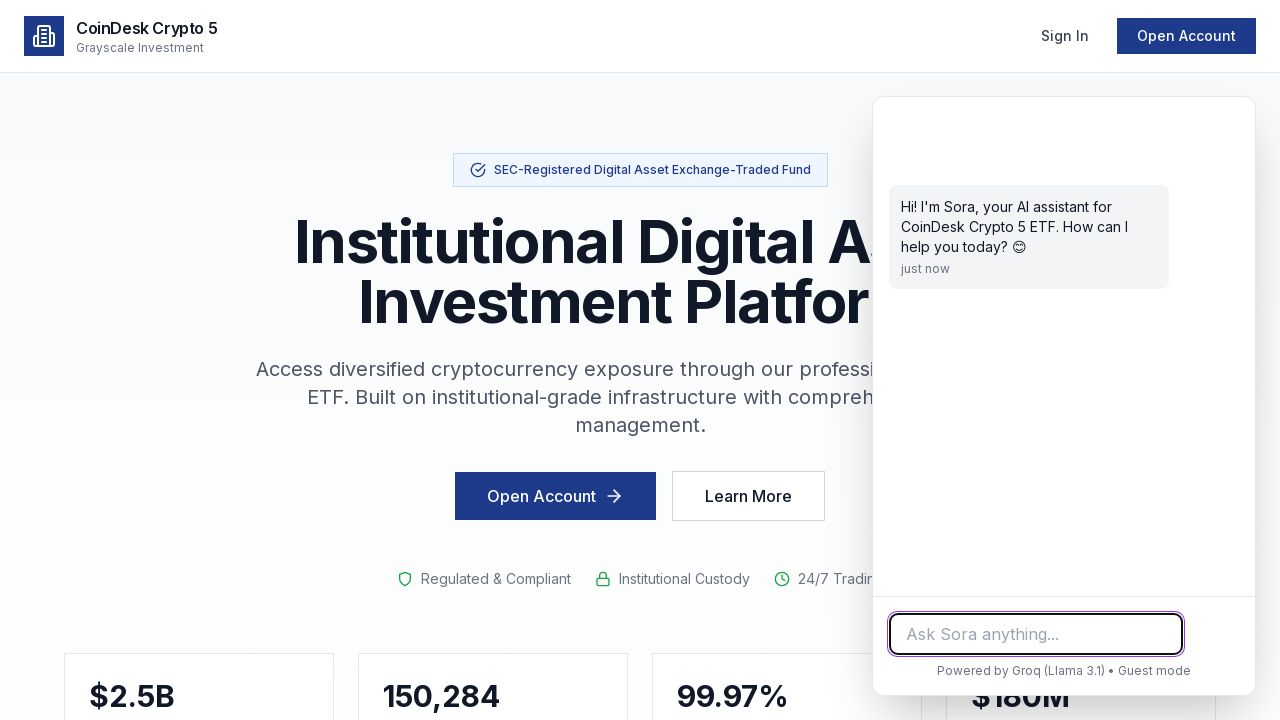

Located error message elements in chat widget
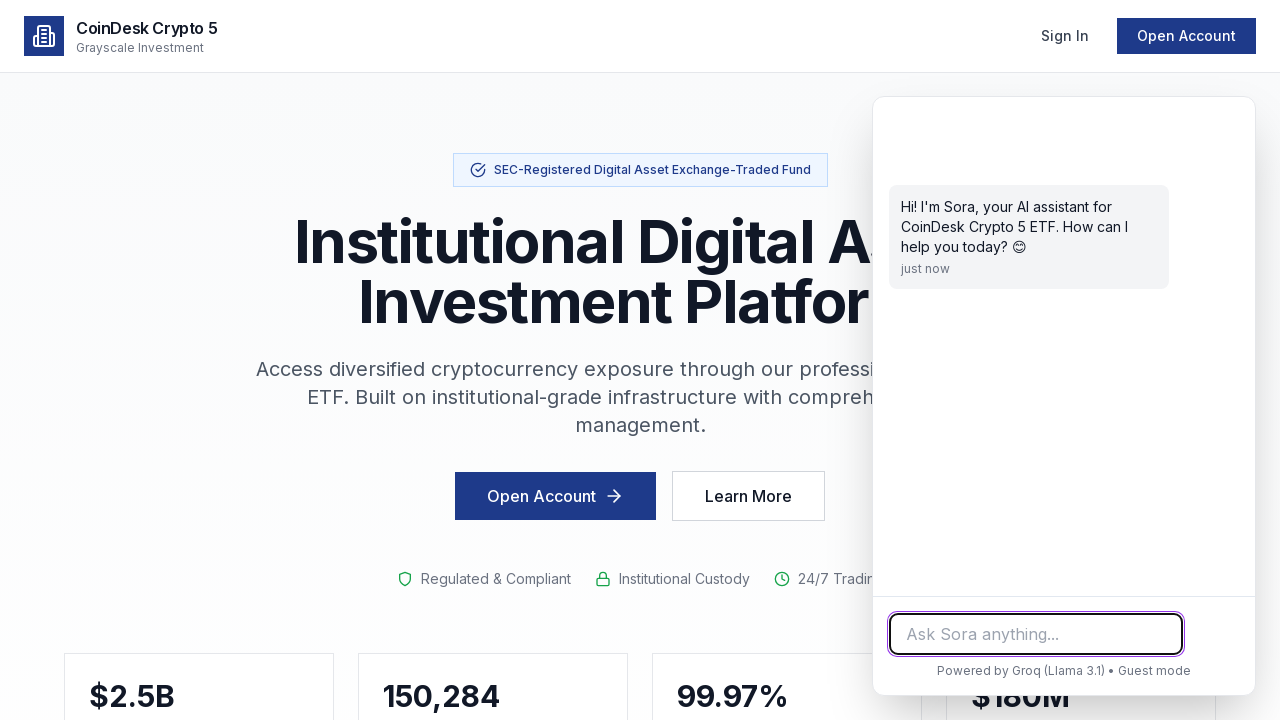

Located loading indicator elements in chat widget
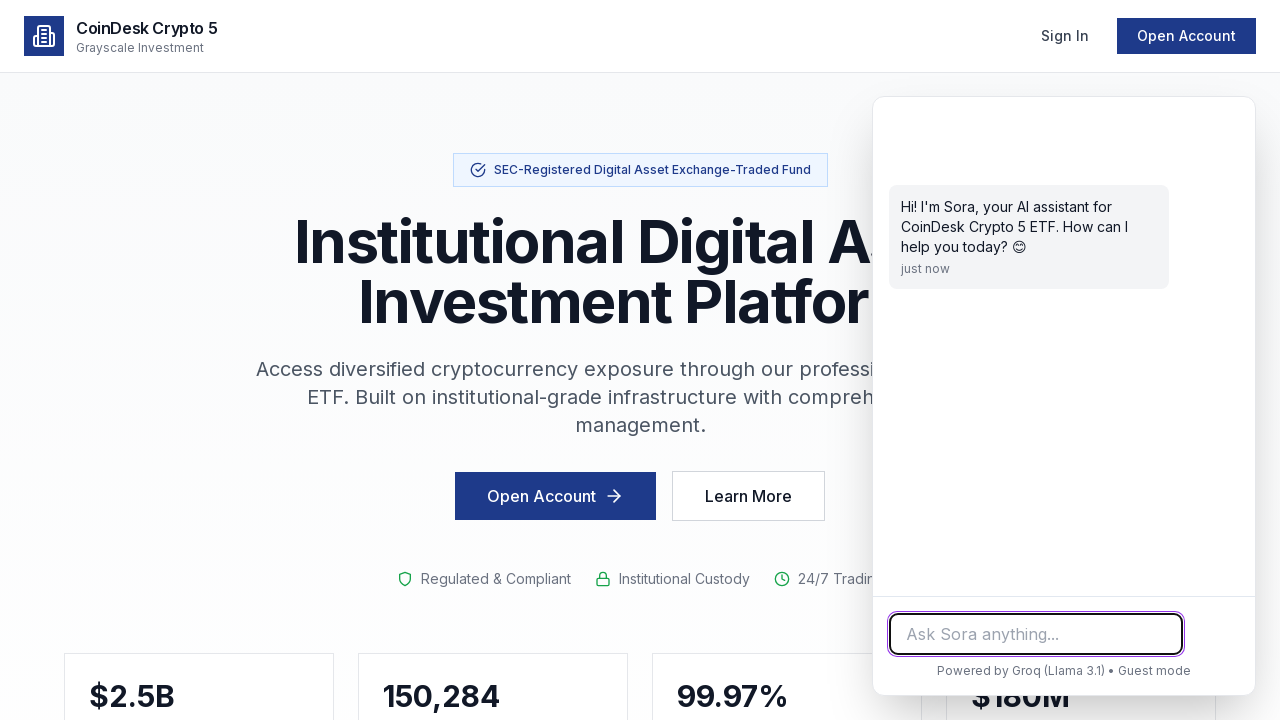

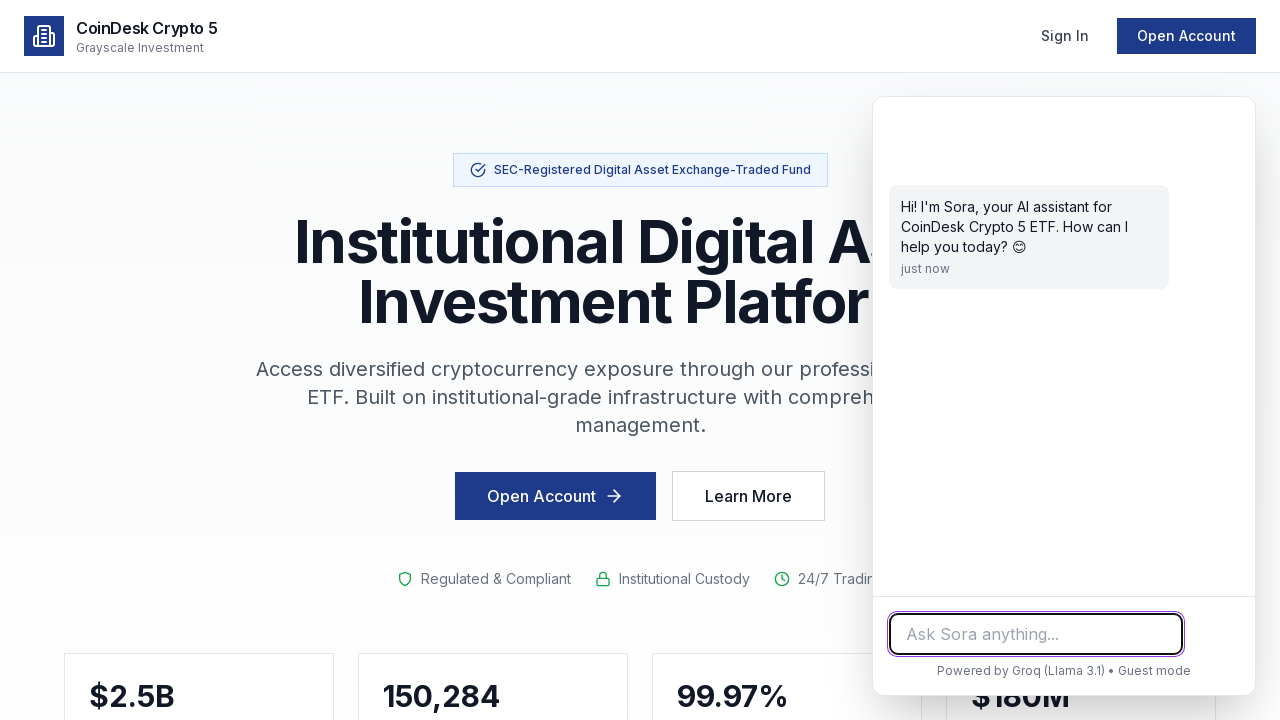